Tests navigation by clicking on Browse Languages menu, then clicking Start menu, and verifying the h2 heading text is "Welcome to 99 Bottles of Beer"

Starting URL: http://www.99-bottles-of-beer.net/

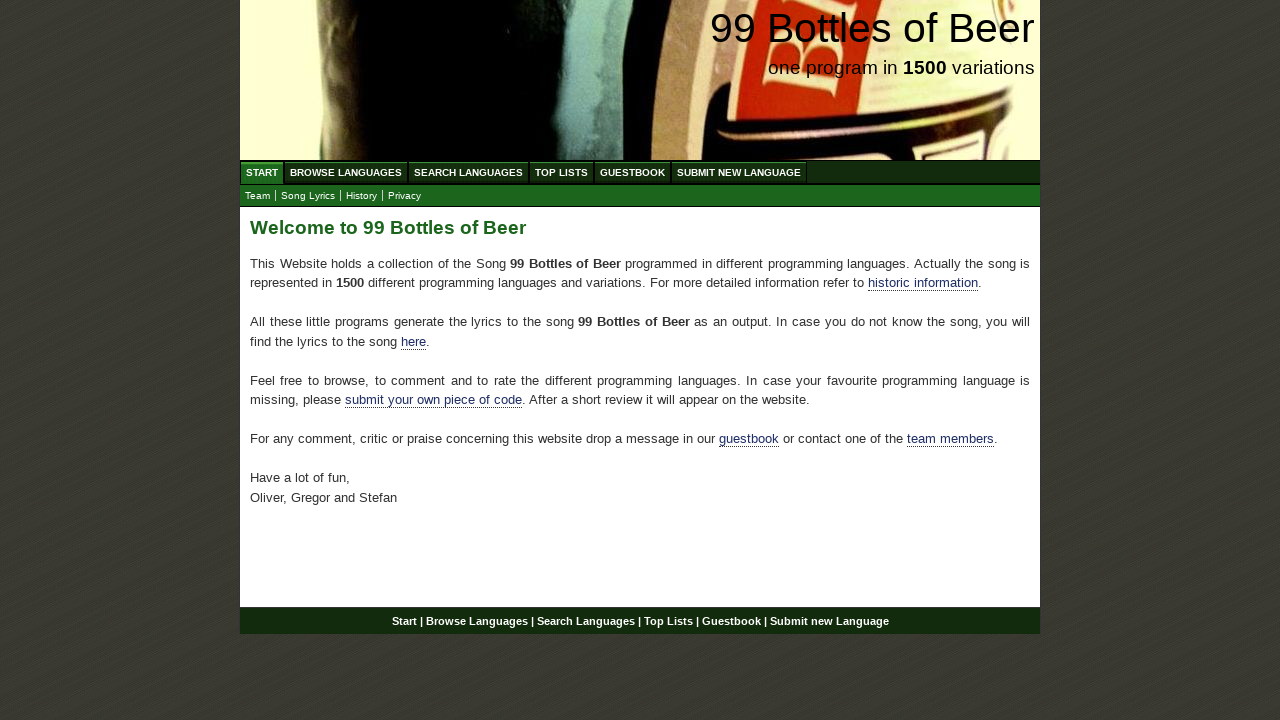

Clicked on Browse Languages menu at (346, 172) on a[href='/abc.html']
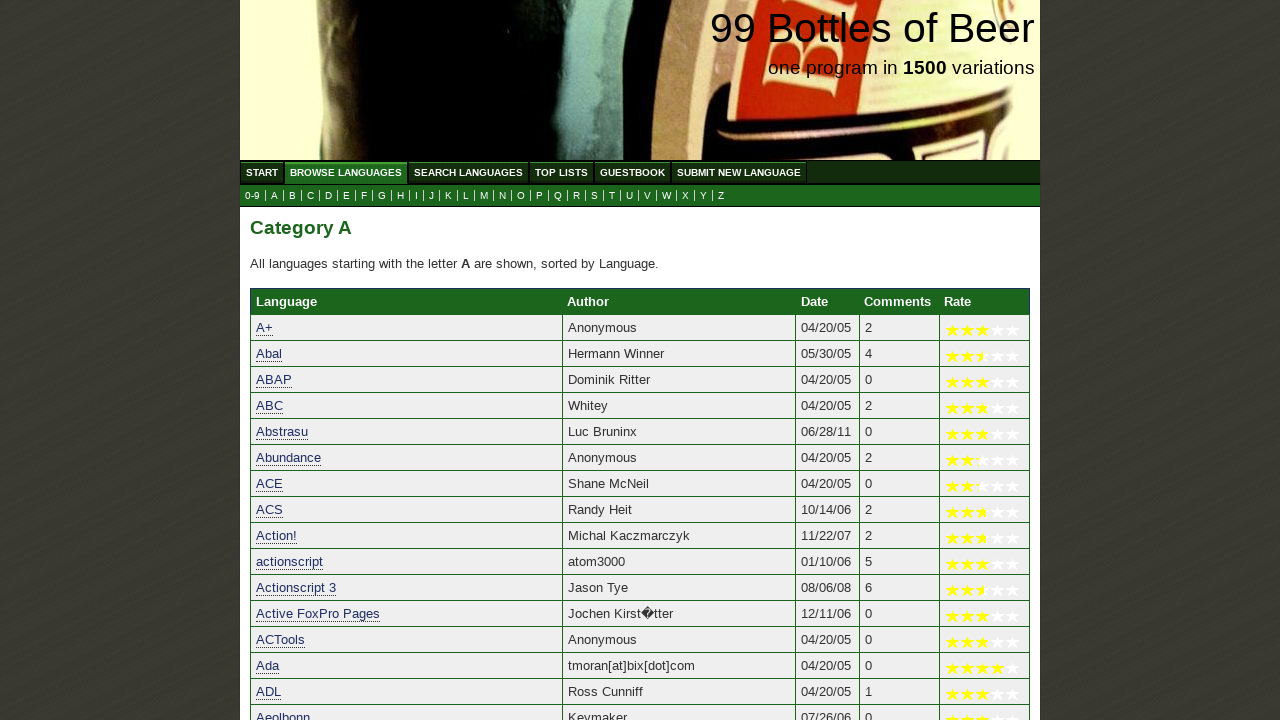

Clicked on Start menu at (262, 172) on a[href='/']
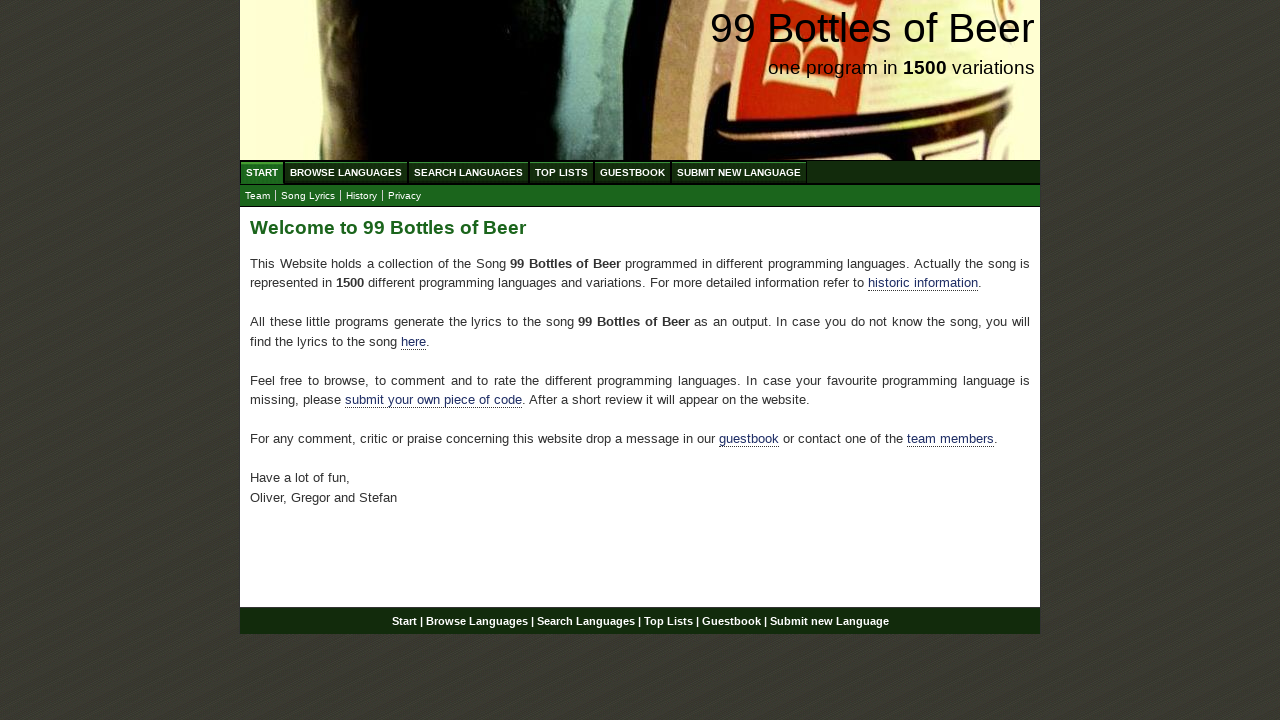

Located h2 heading element
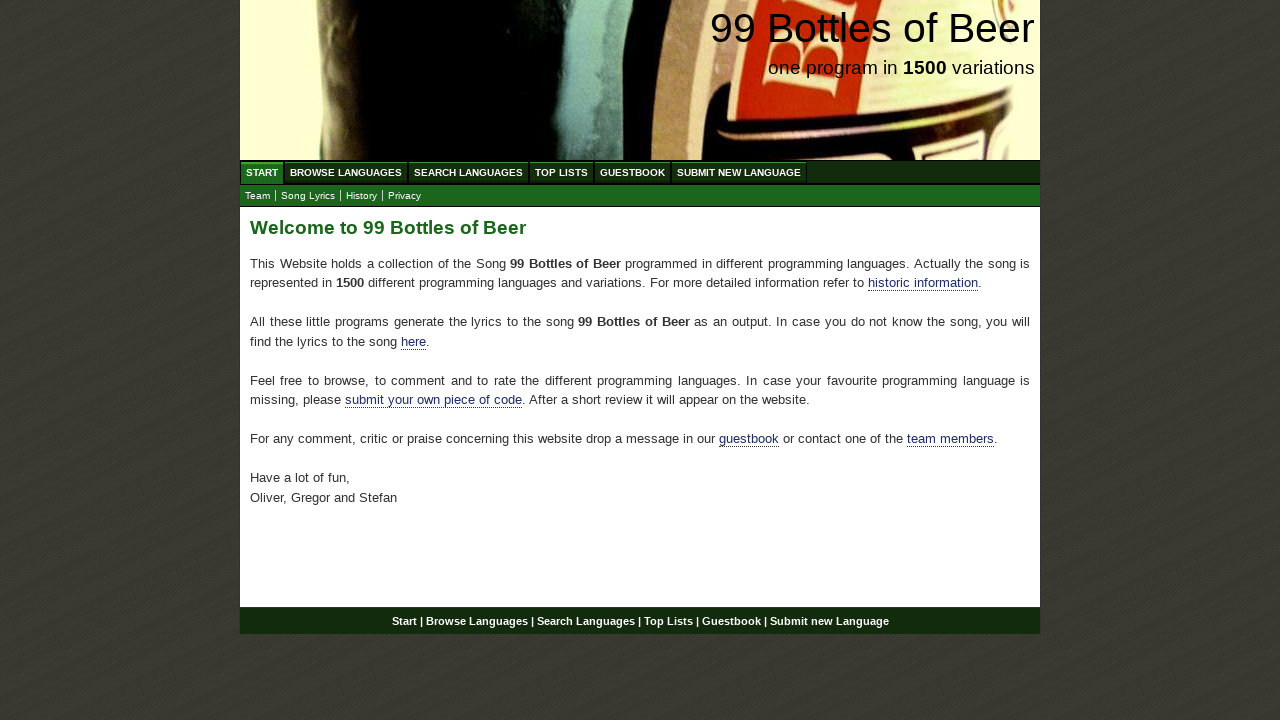

h2 heading element is visible and ready
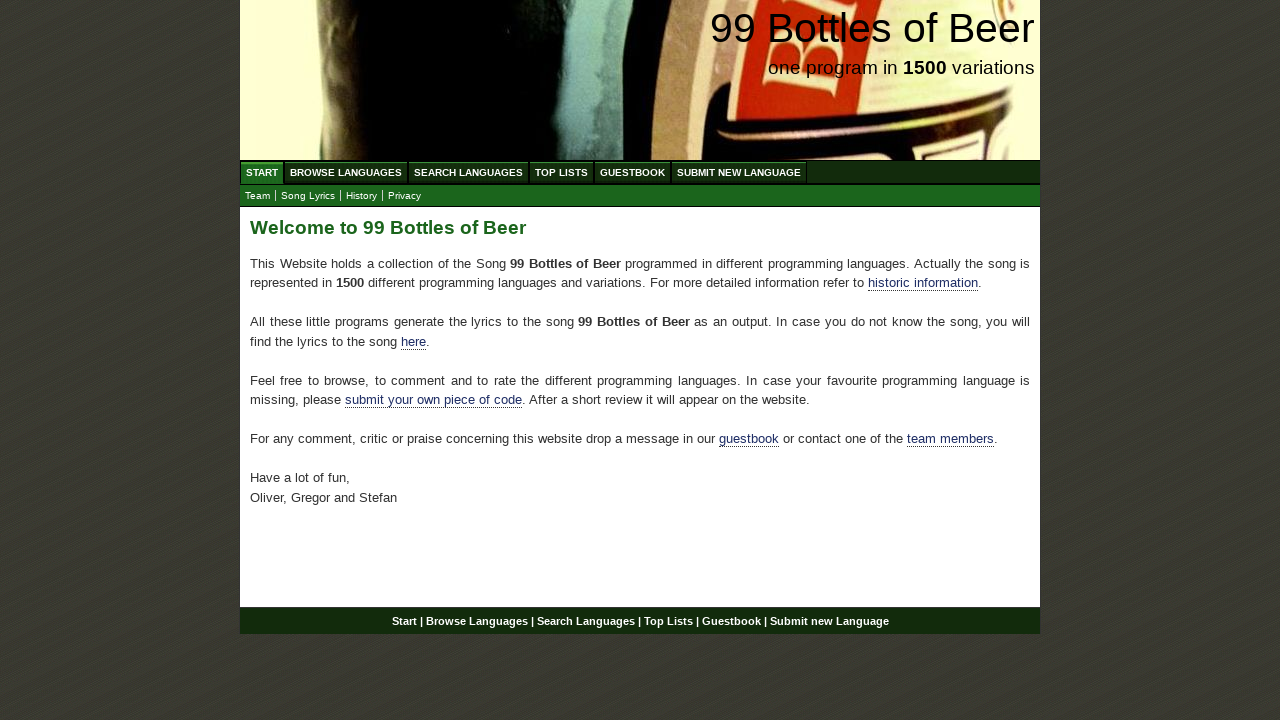

Verified h2 heading text is 'Welcome to 99 Bottles of Beer'
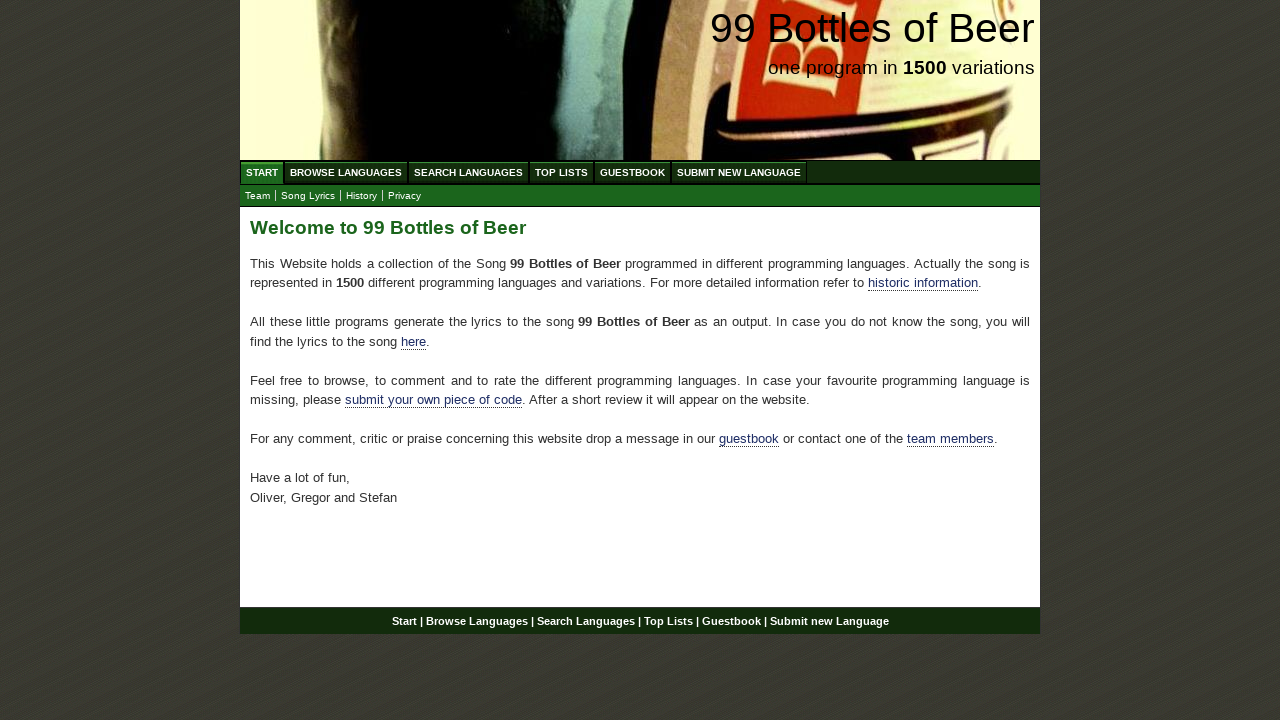

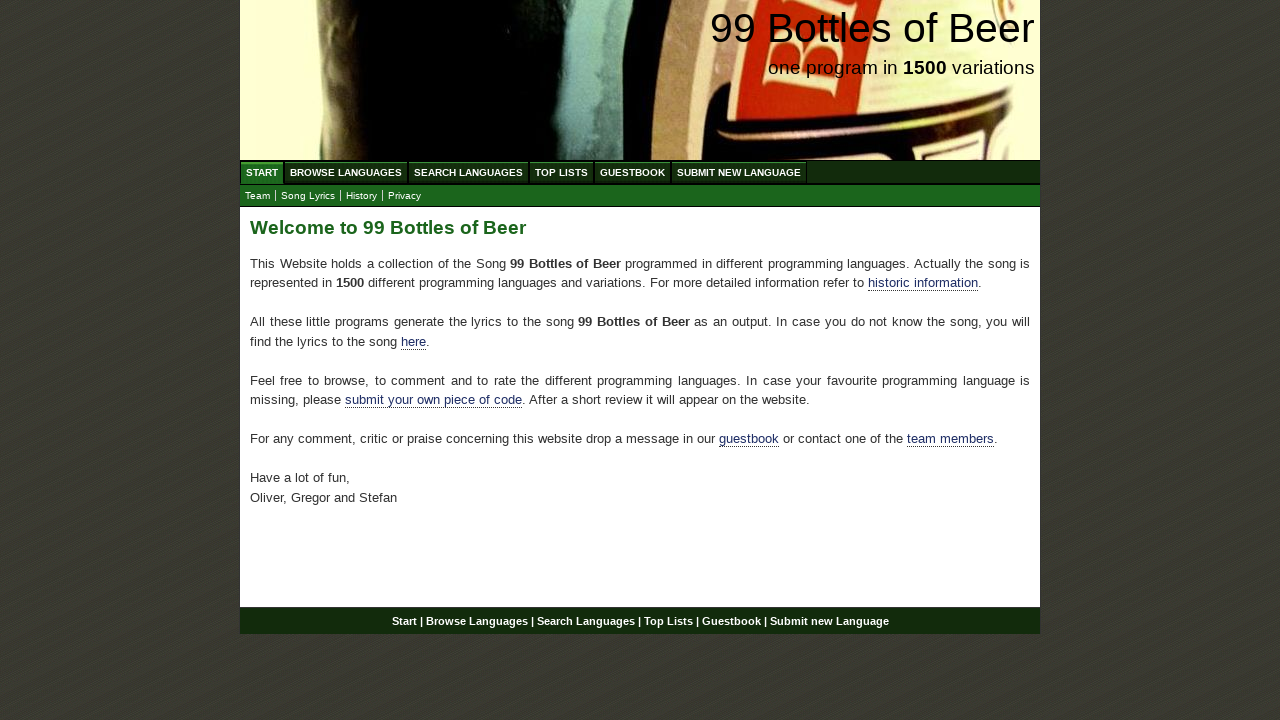